Fills in first name and last name fields on Google account signup form

Starting URL: https://accounts.google.com/signup/v2/webcreateaccount?flowName=GlifWebSignIn&flowEntry=SignUp

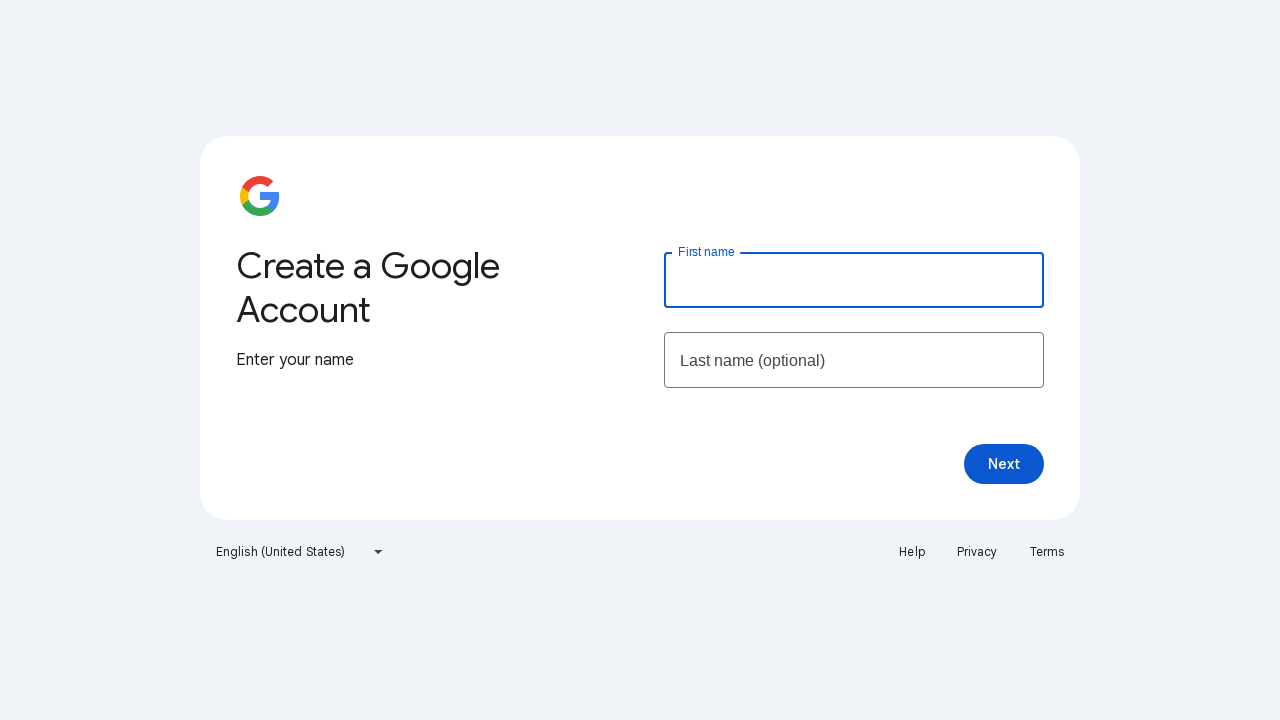

Filled first name field with 'karthi' on //input[@type='text']
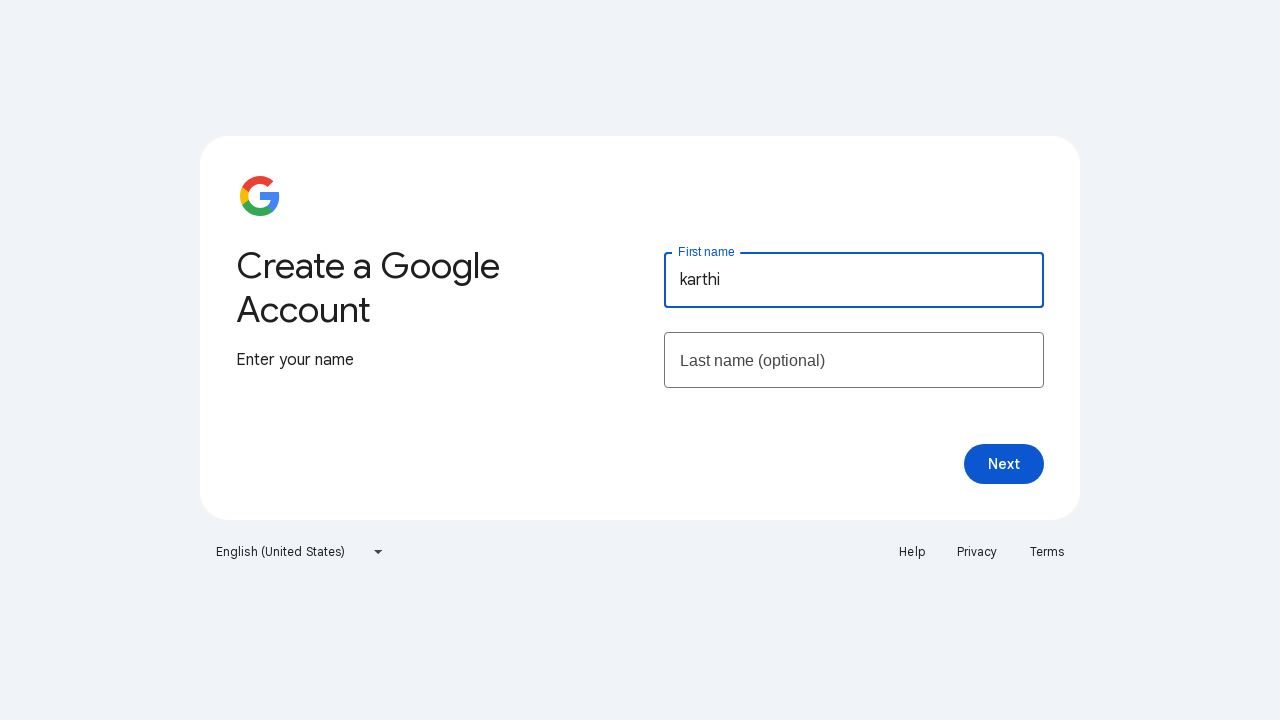

Filled last name field with 'krishna' on (//input[@type='text'])[2]
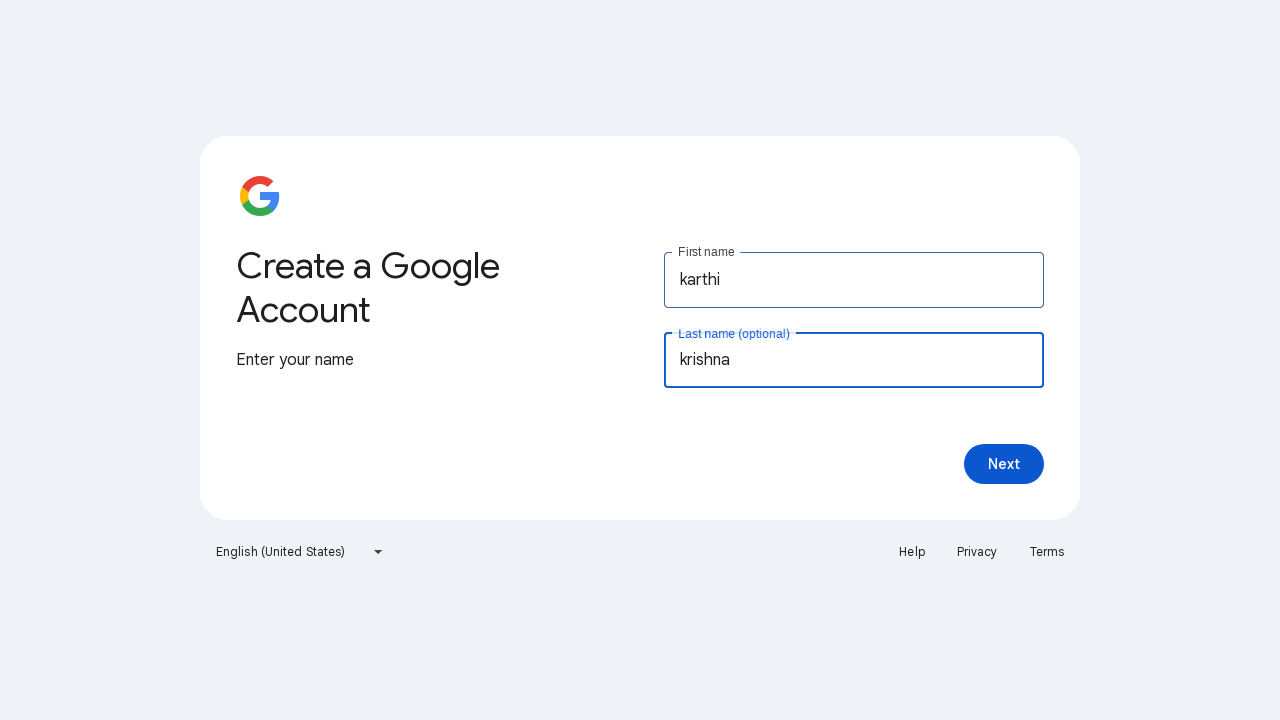

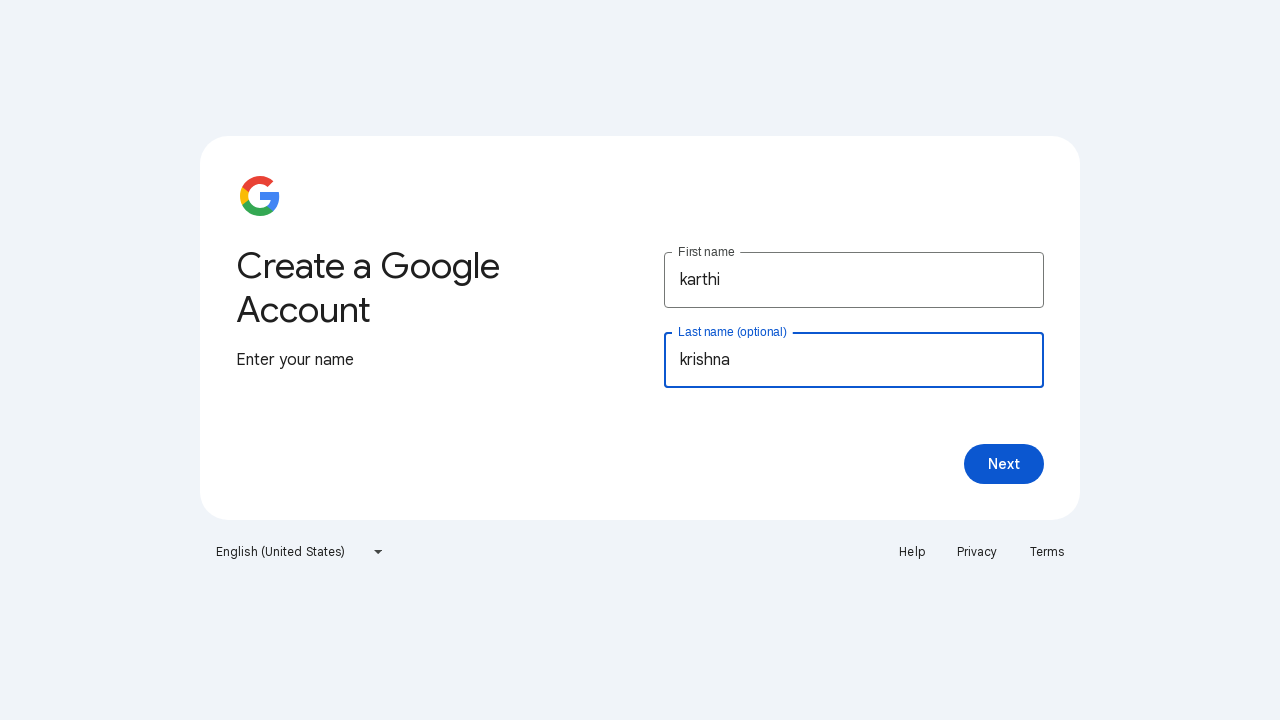